Verifies that a disabled radio button has the disabled attribute

Starting URL: https://getbootstrap.com/docs/5.0/forms/checks-radios/

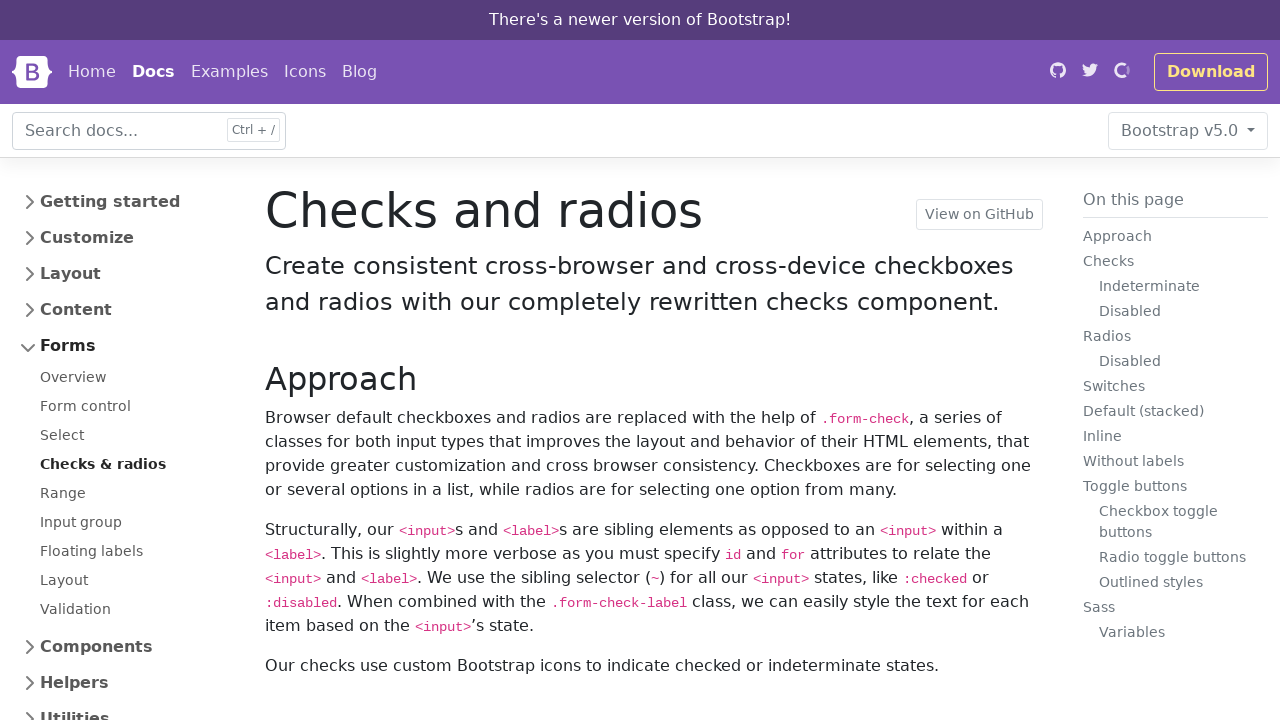

Scrolled down 2550 pixels to disabled radio button area
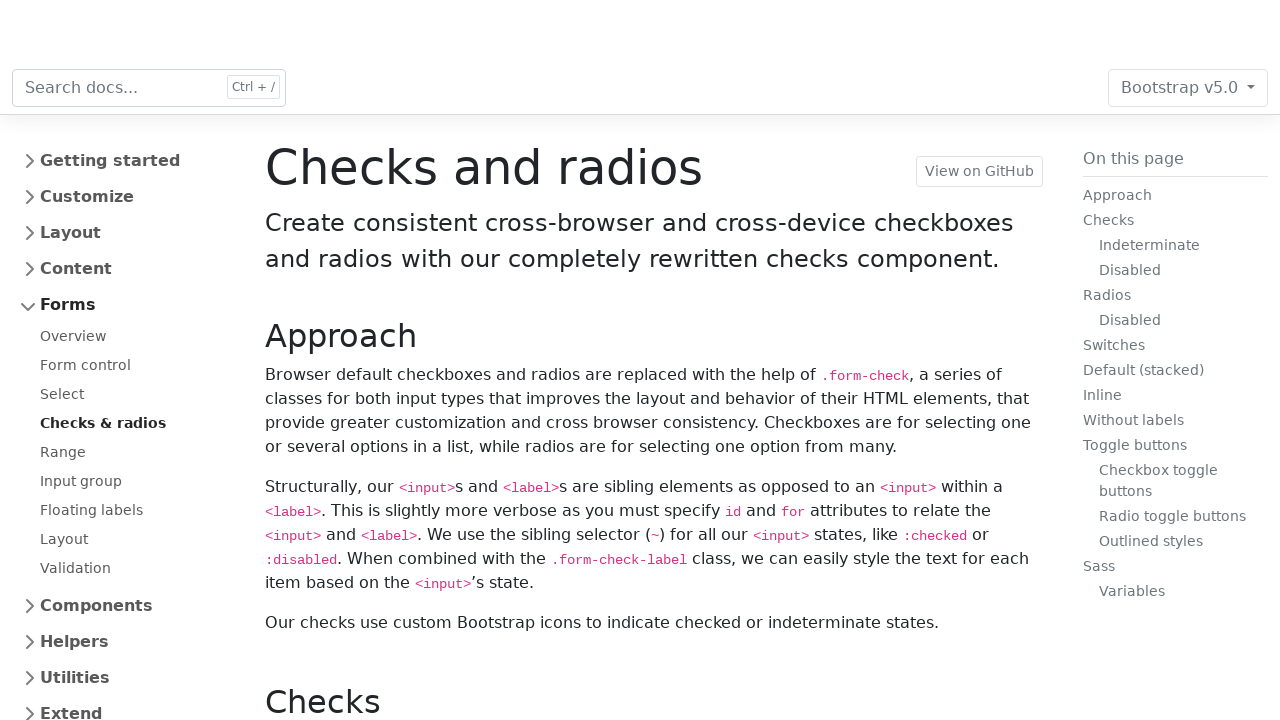

Located disabled radio button element with ID flexRadioDisabled
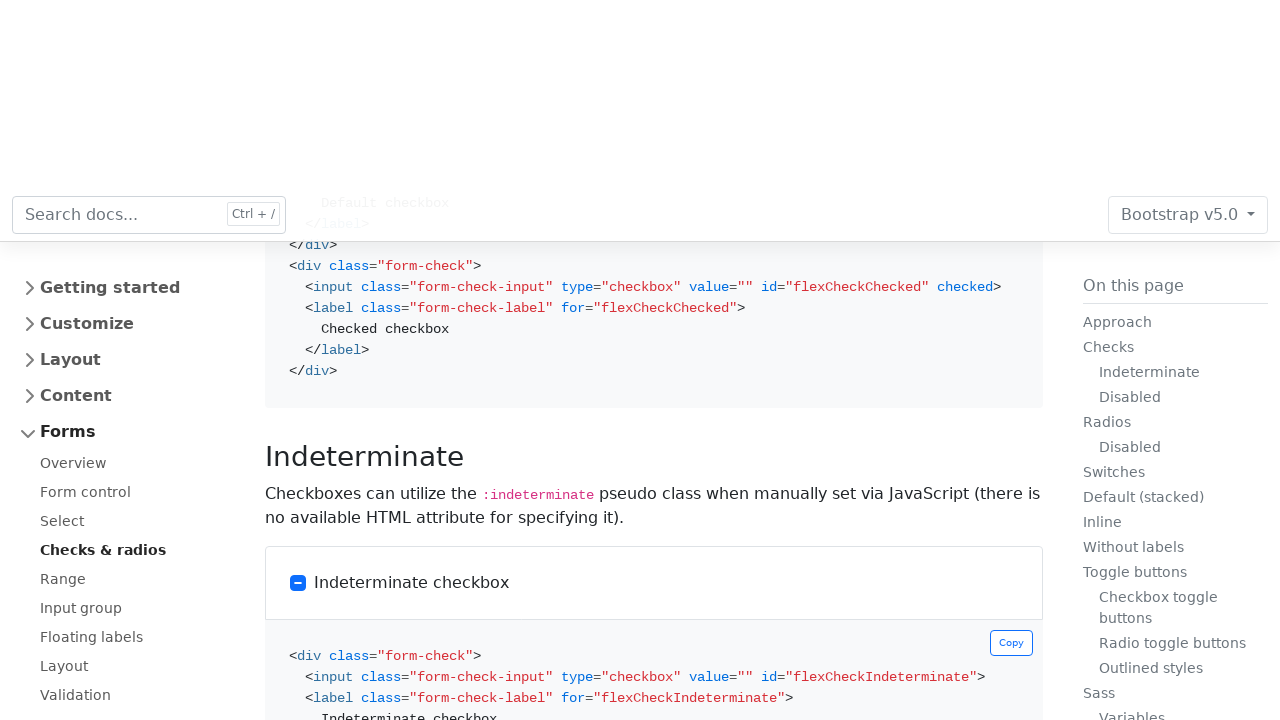

Verified that the radio button has the disabled attribute
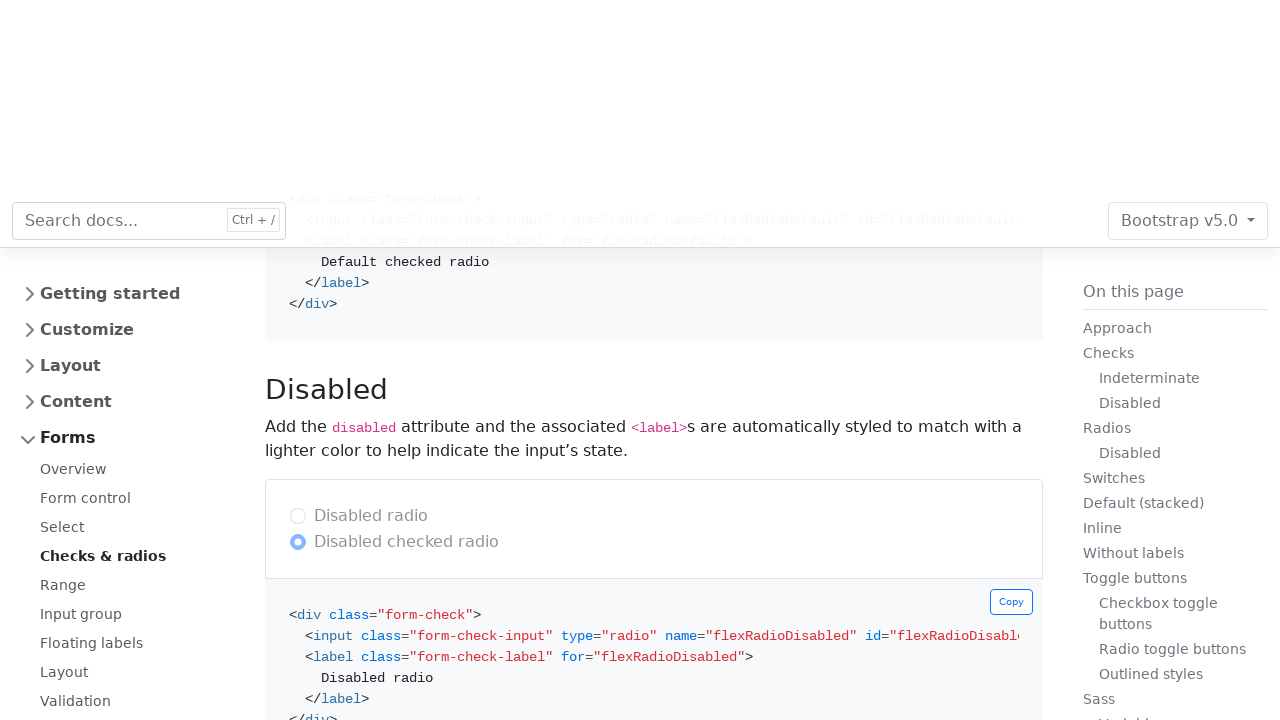

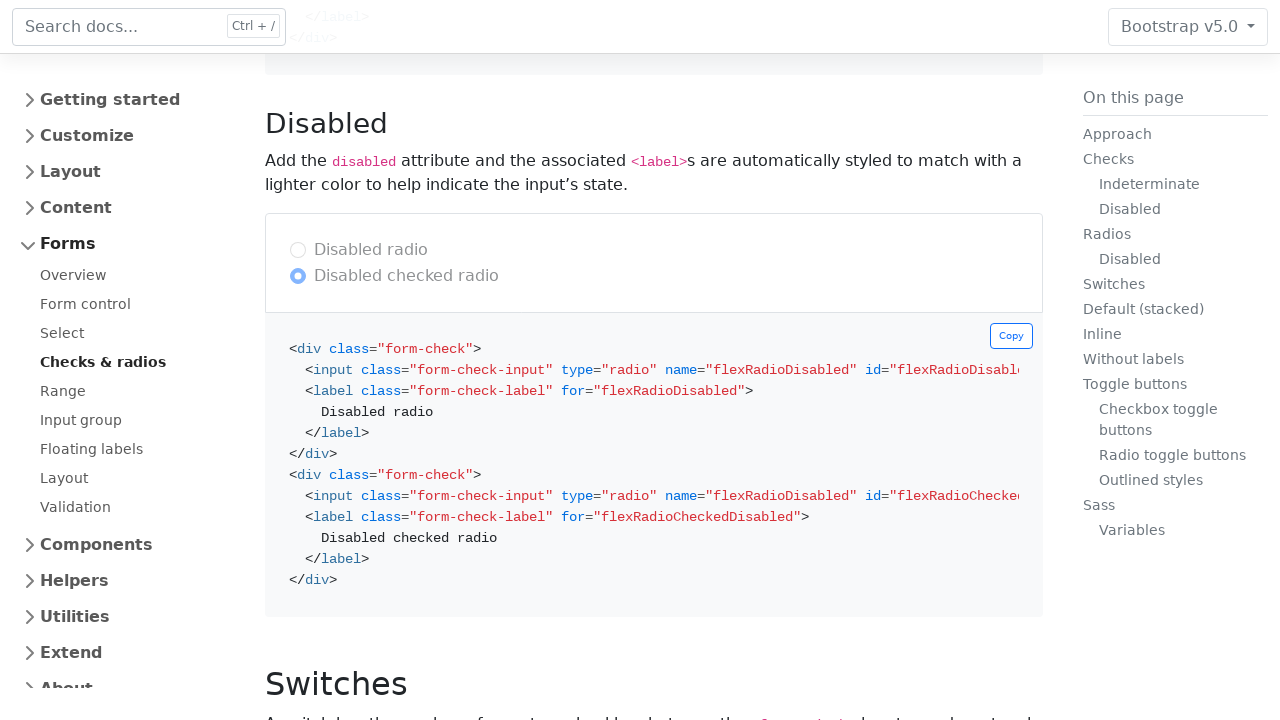